Tests various types of alert dialogs including simple alerts, confirmation dialogs, prompt alerts, and modern sweet alerts on the LetCode testing platform

Starting URL: https://letcode.in/test

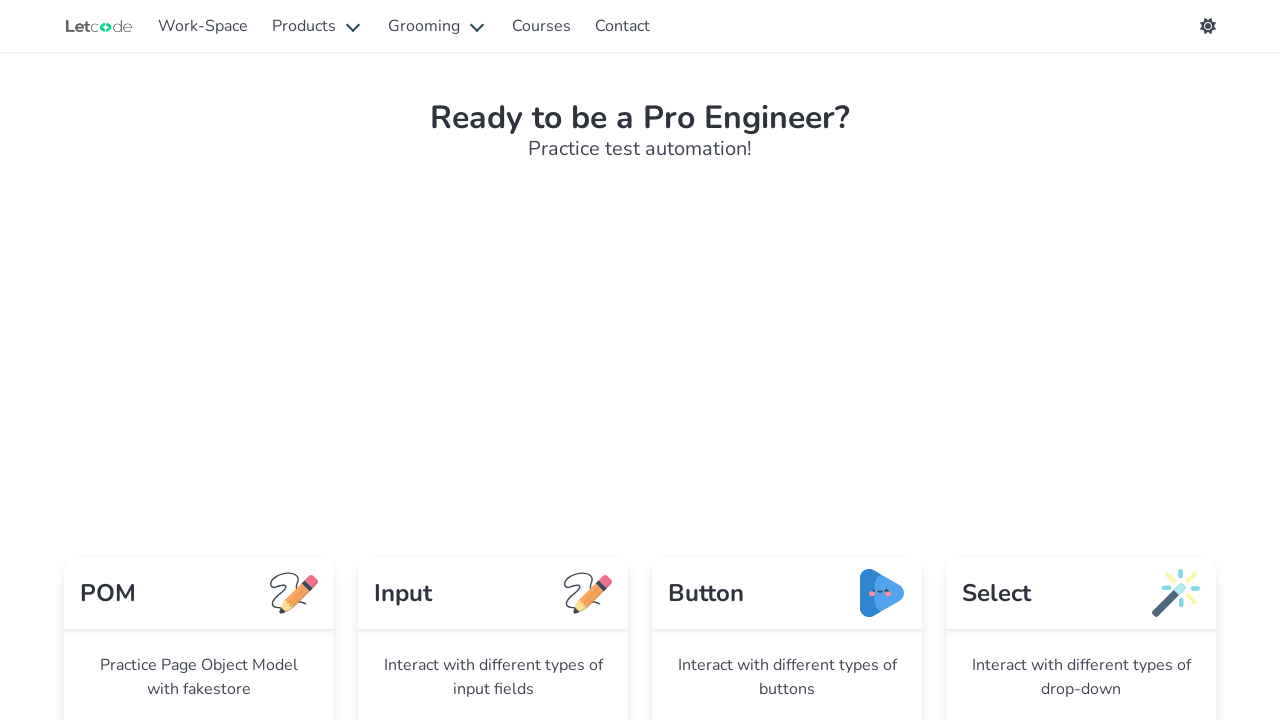

Clicked Dialog link to navigate to alerts page at (199, 360) on xpath=//a[normalize-space()='Dialog']
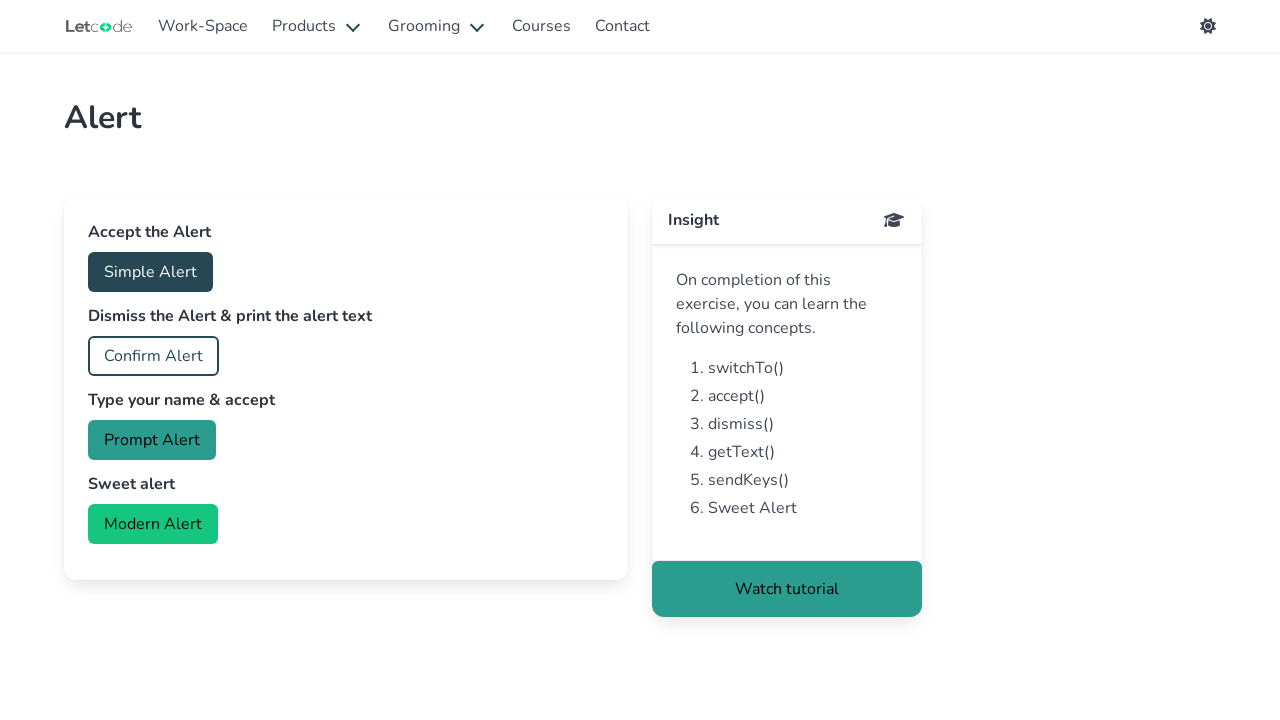

Clicked accept button to trigger simple alert at (150, 272) on #accept
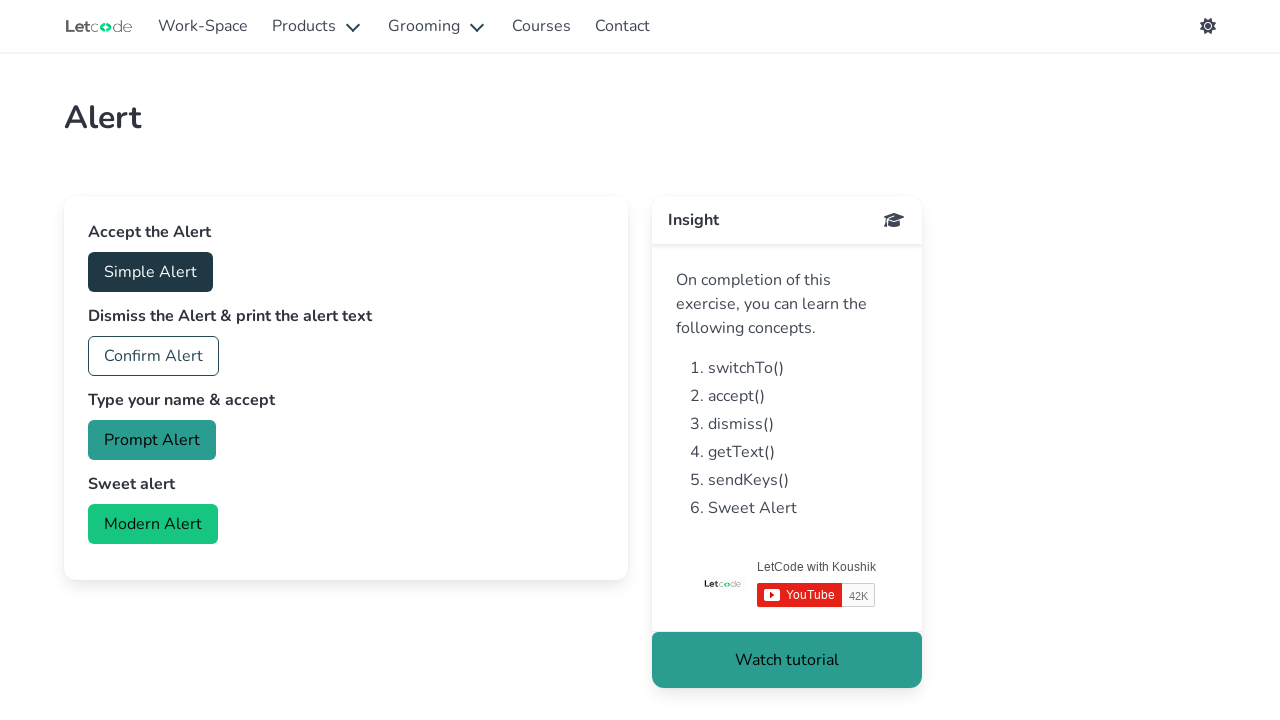

Accepted simple alert dialog
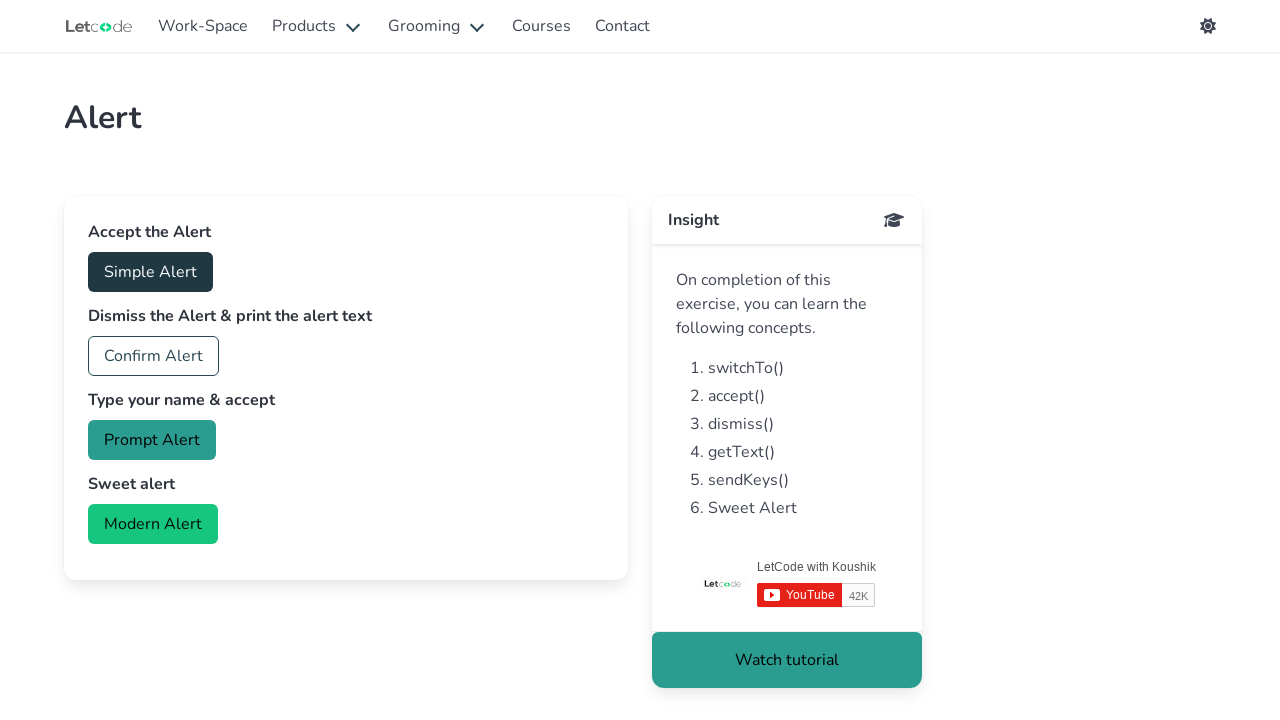

Clicked confirm button to trigger confirmation dialog at (154, 356) on #confirm
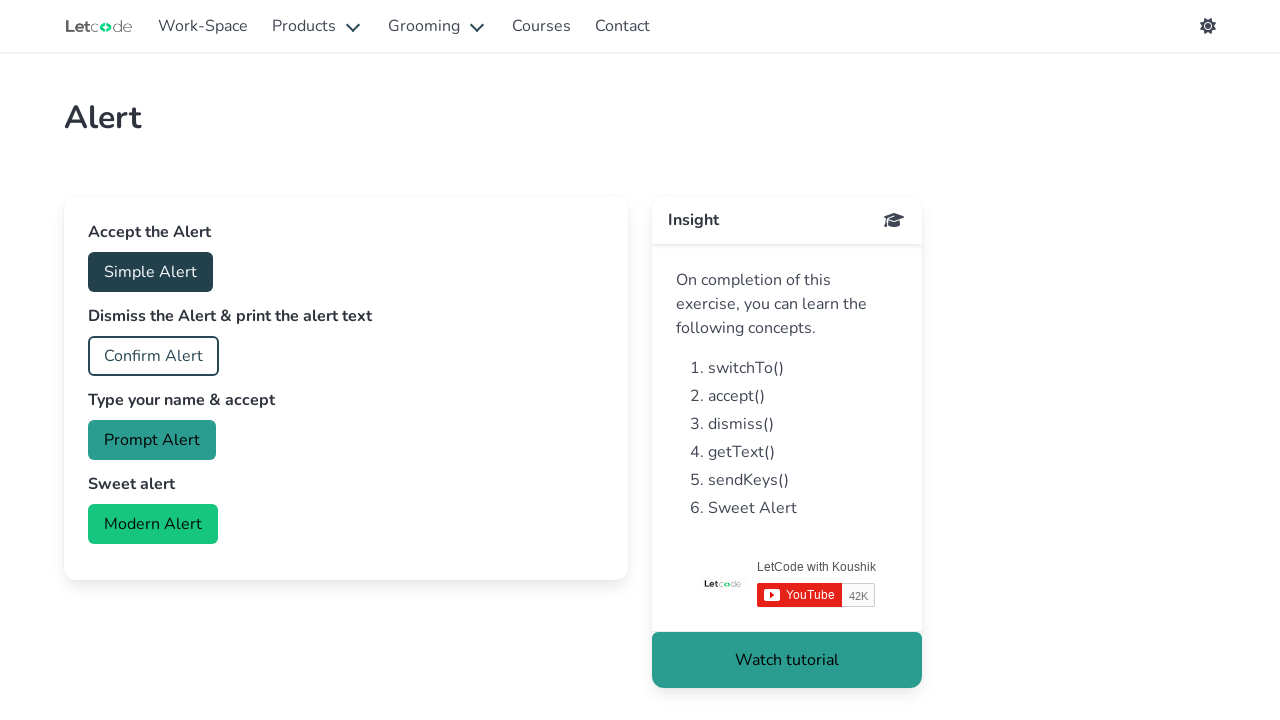

Dismissed confirmation dialog
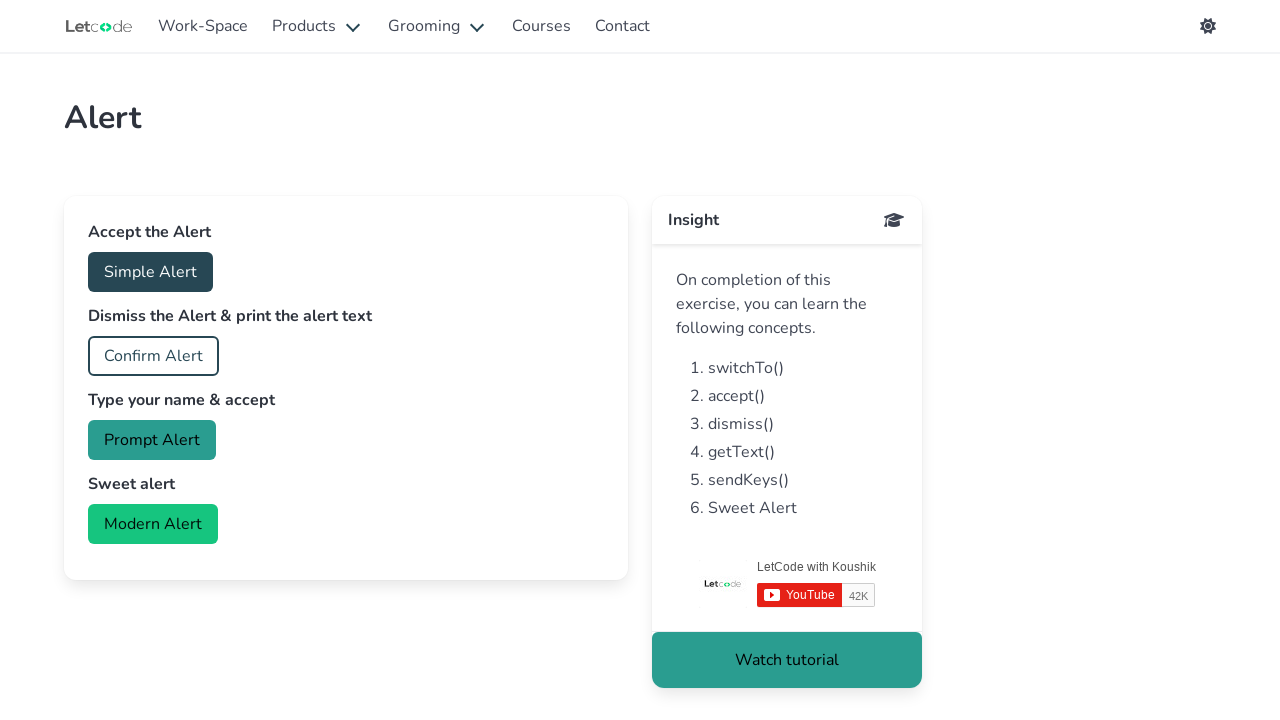

Clicked prompt button to trigger prompt dialog at (152, 440) on #prompt
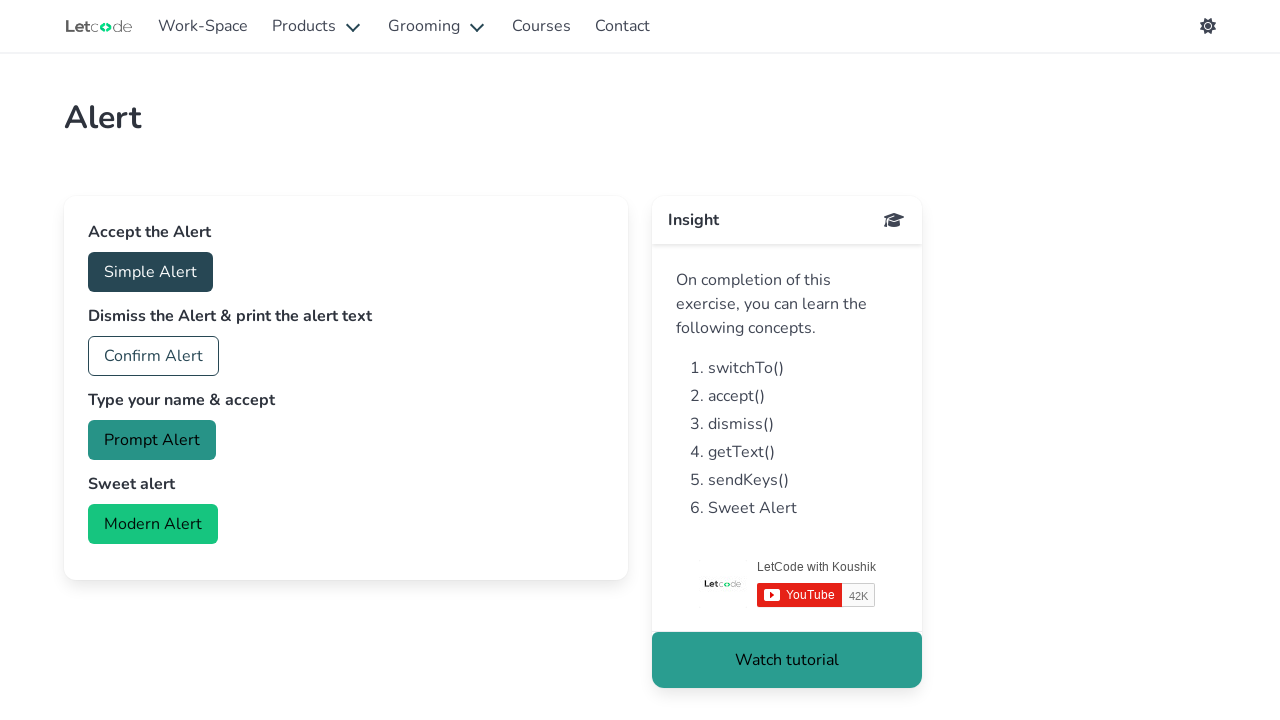

Accepted prompt dialog and entered 'Arshad Mohamed'
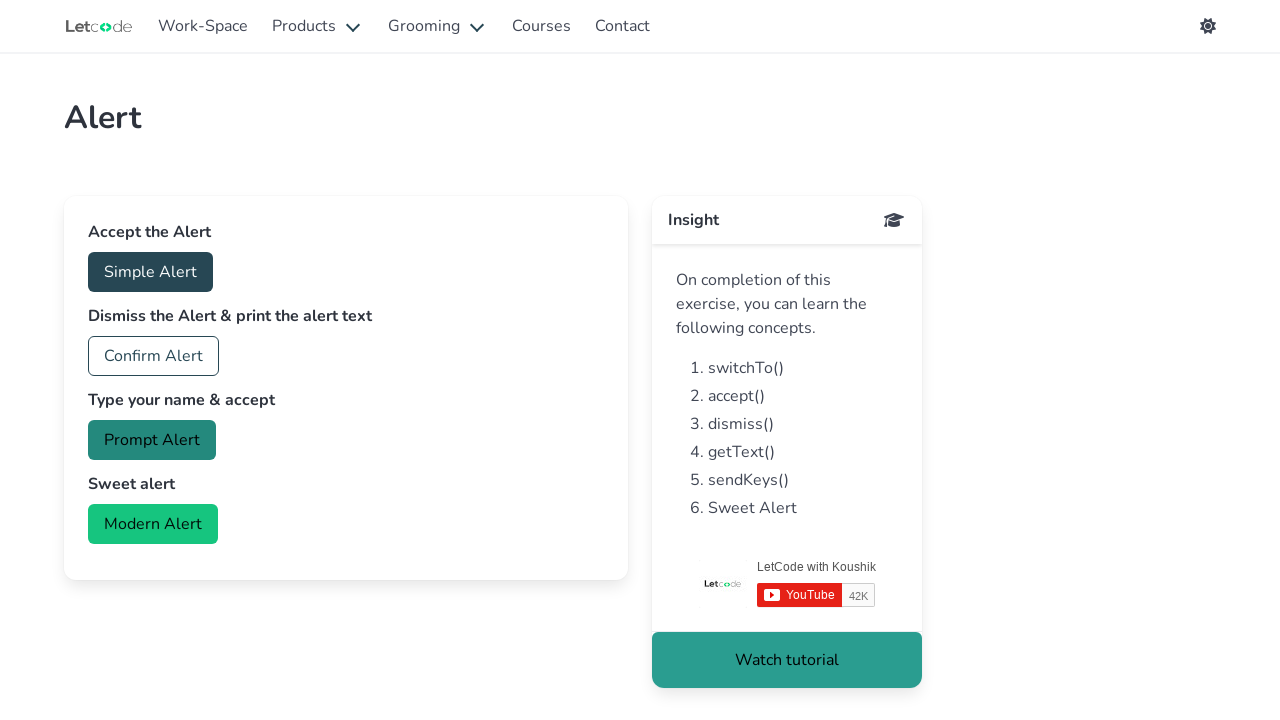

Clicked modern button to trigger sweet alert modal at (153, 524) on #modern
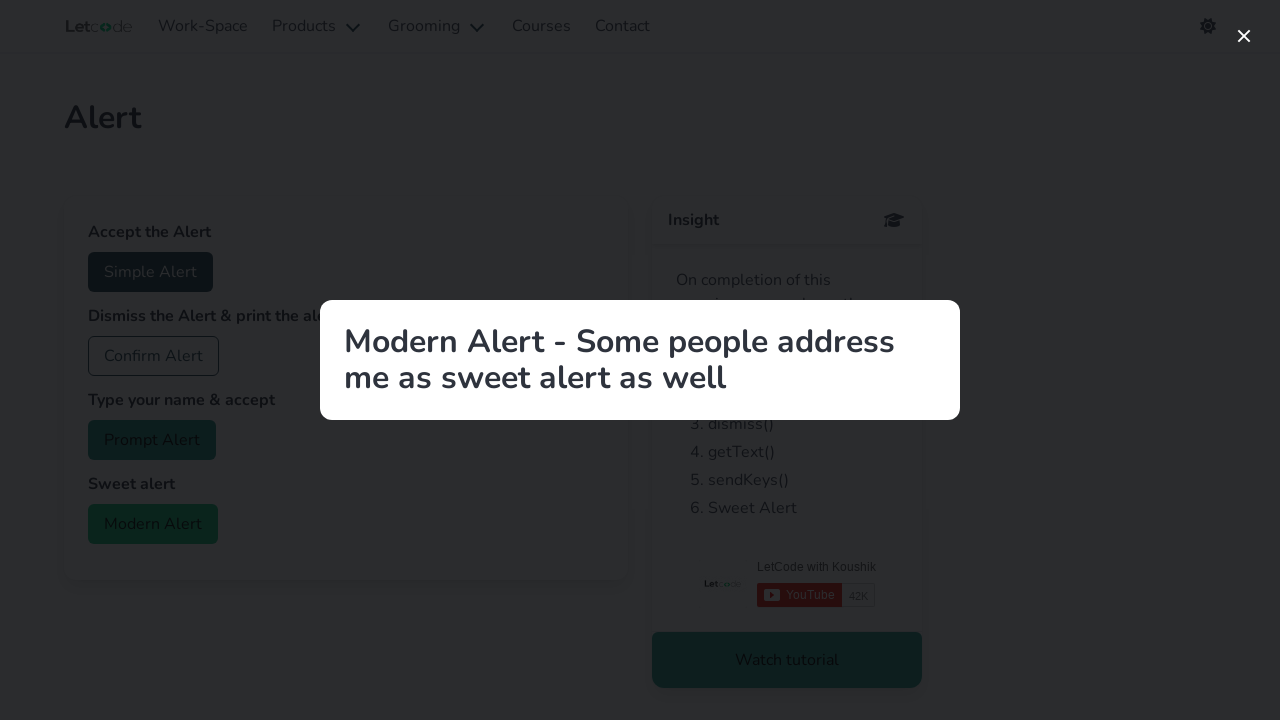

Closed modern sweet alert modal at (1244, 36) on xpath=//button[@aria-label='close']
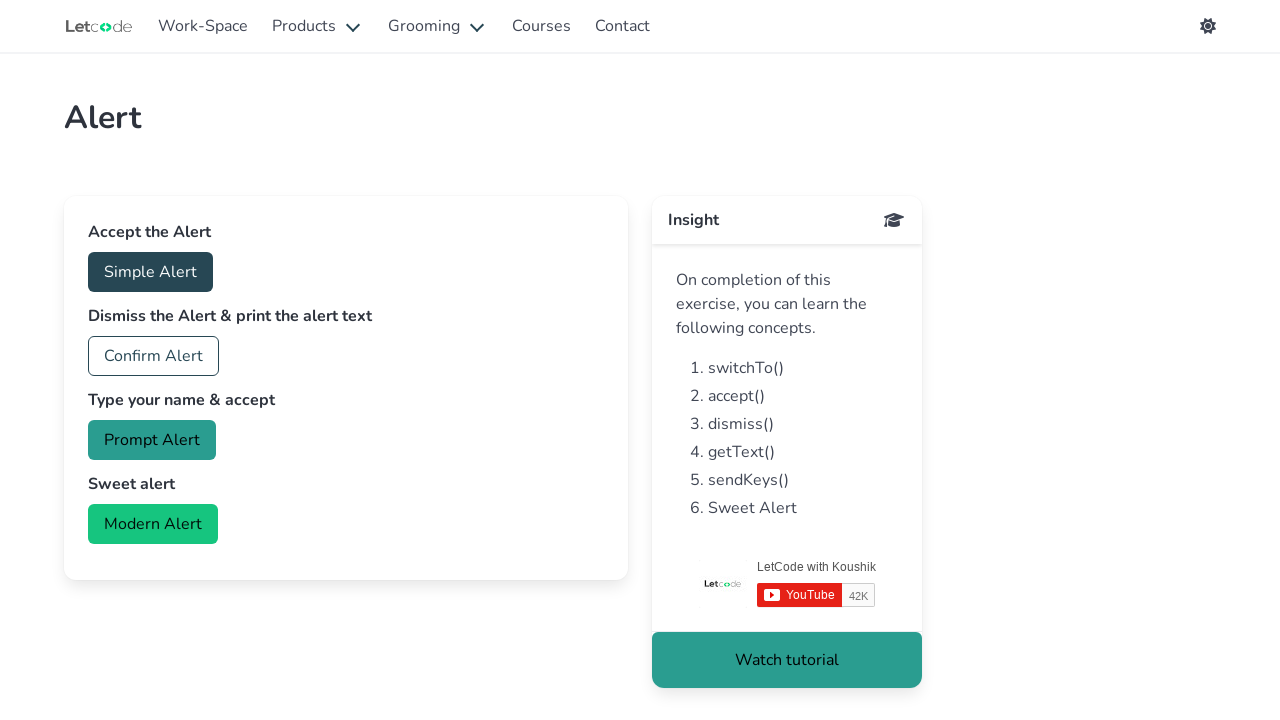

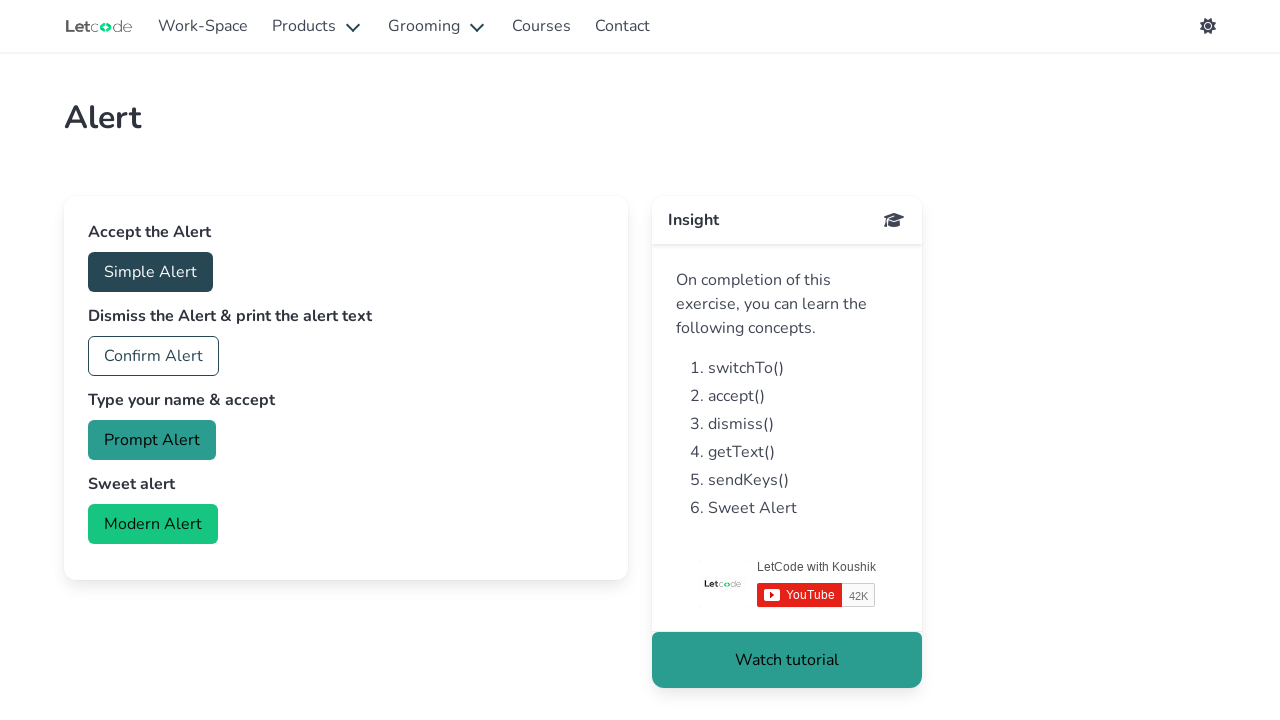